Tests opening a new browser tab by navigating to a page, creating a new tab, navigating to a different page in that tab, and verifying two pages exist in the context.

Starting URL: https://the-internet.herokuapp.com/windows

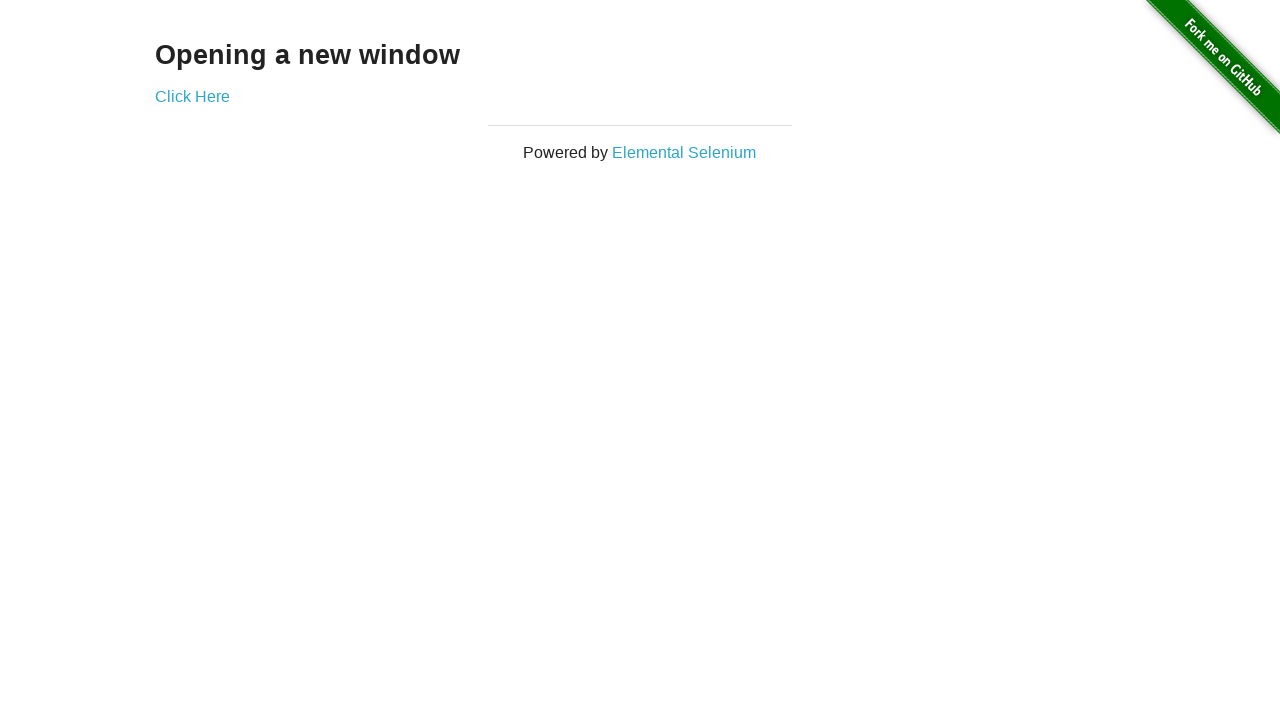

Navigated to the-internet.herokuapp.com/windows
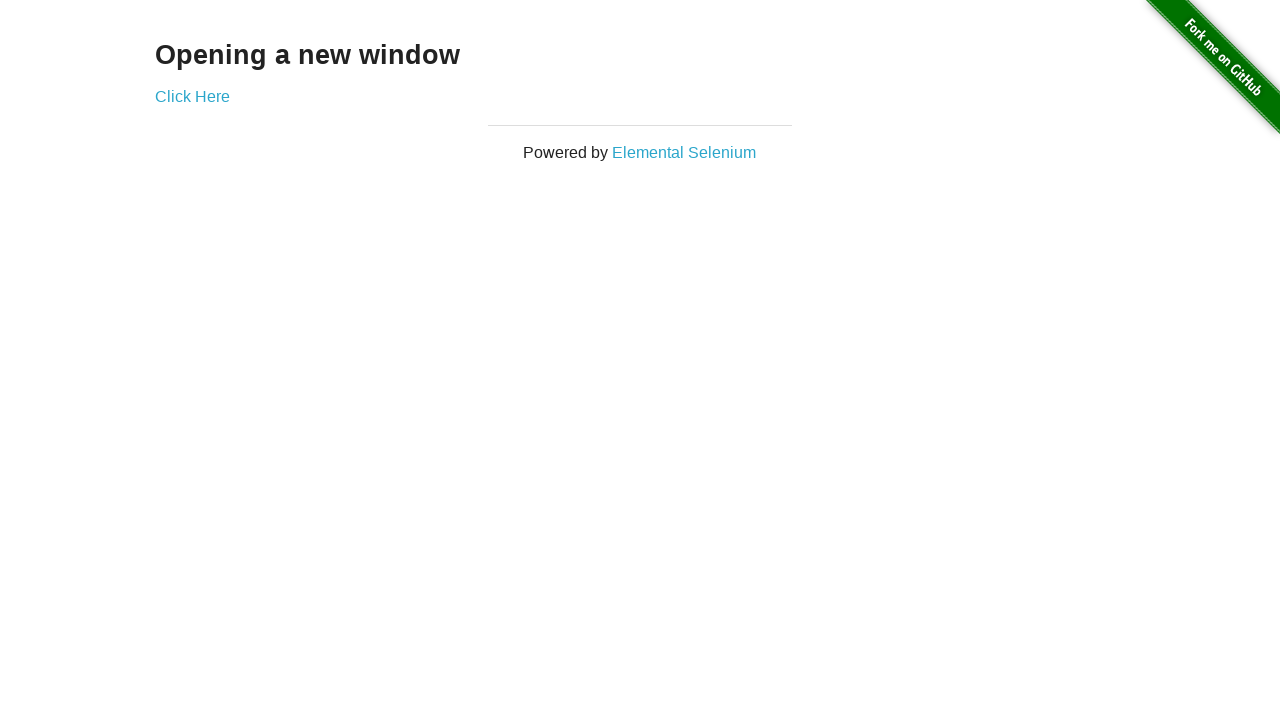

Created a new tab in the browser context
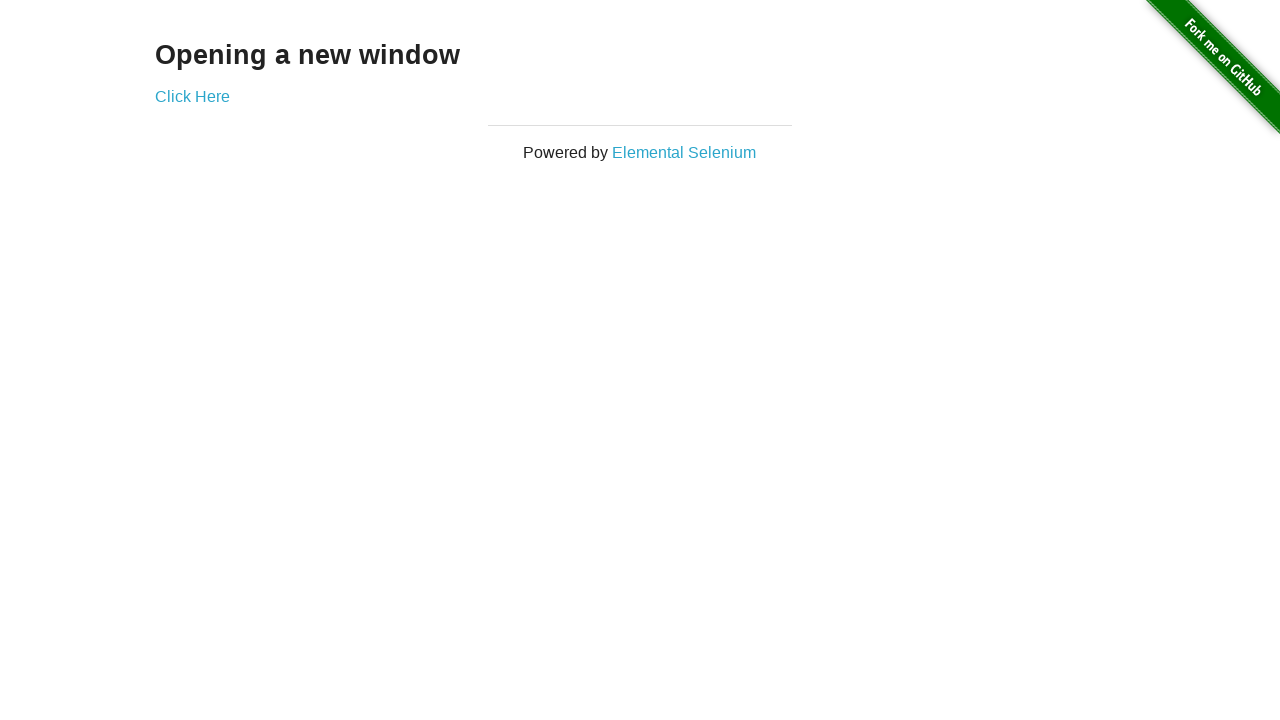

Navigated new tab to the-internet.herokuapp.com/typos
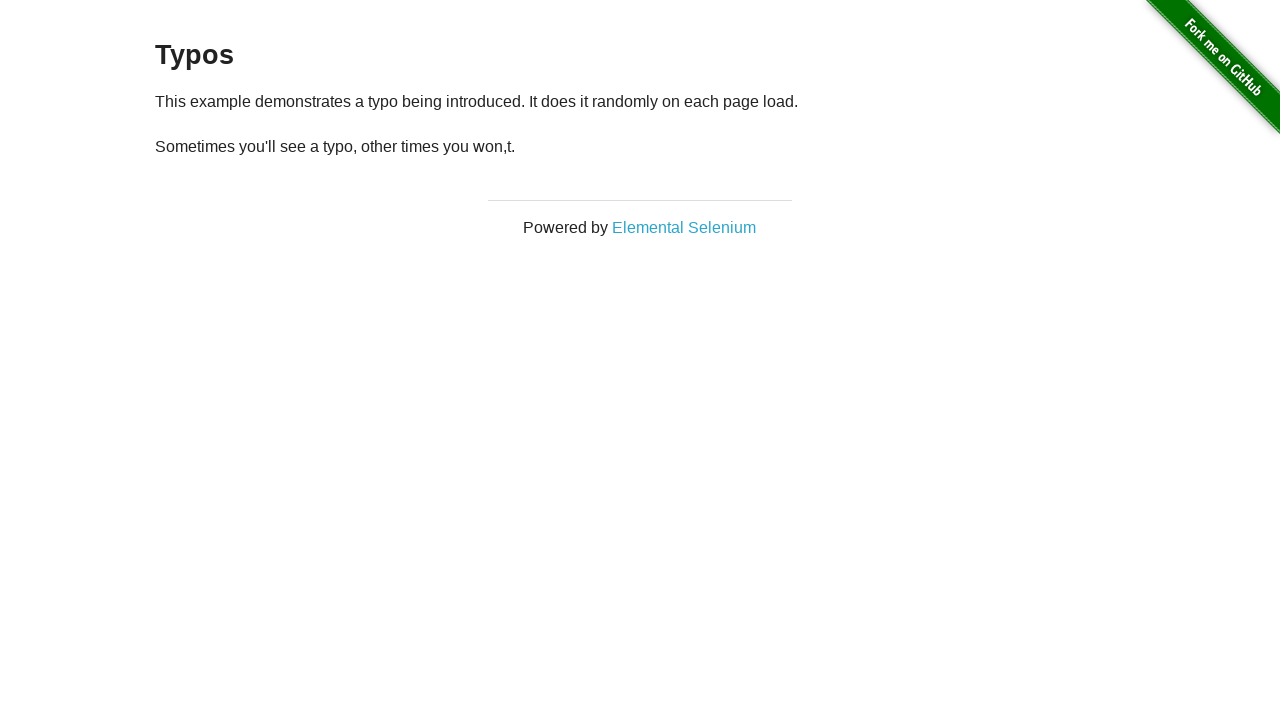

Verified that 2 pages exist in the context
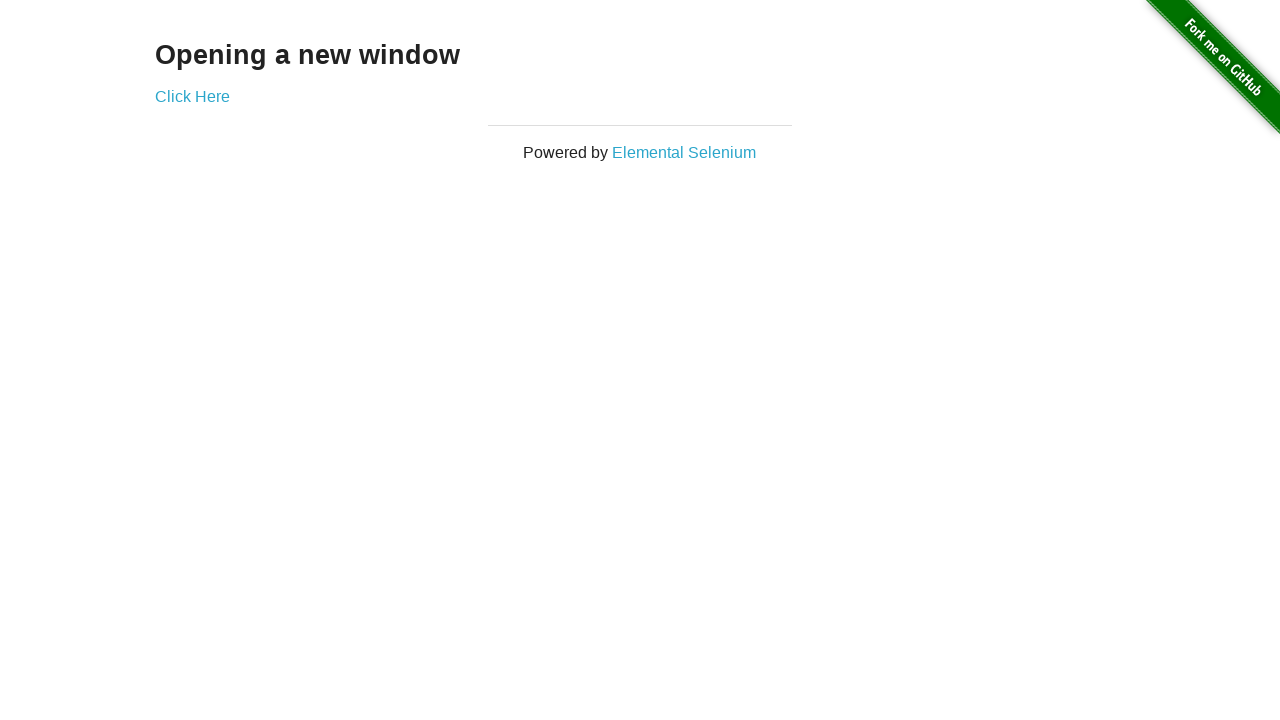

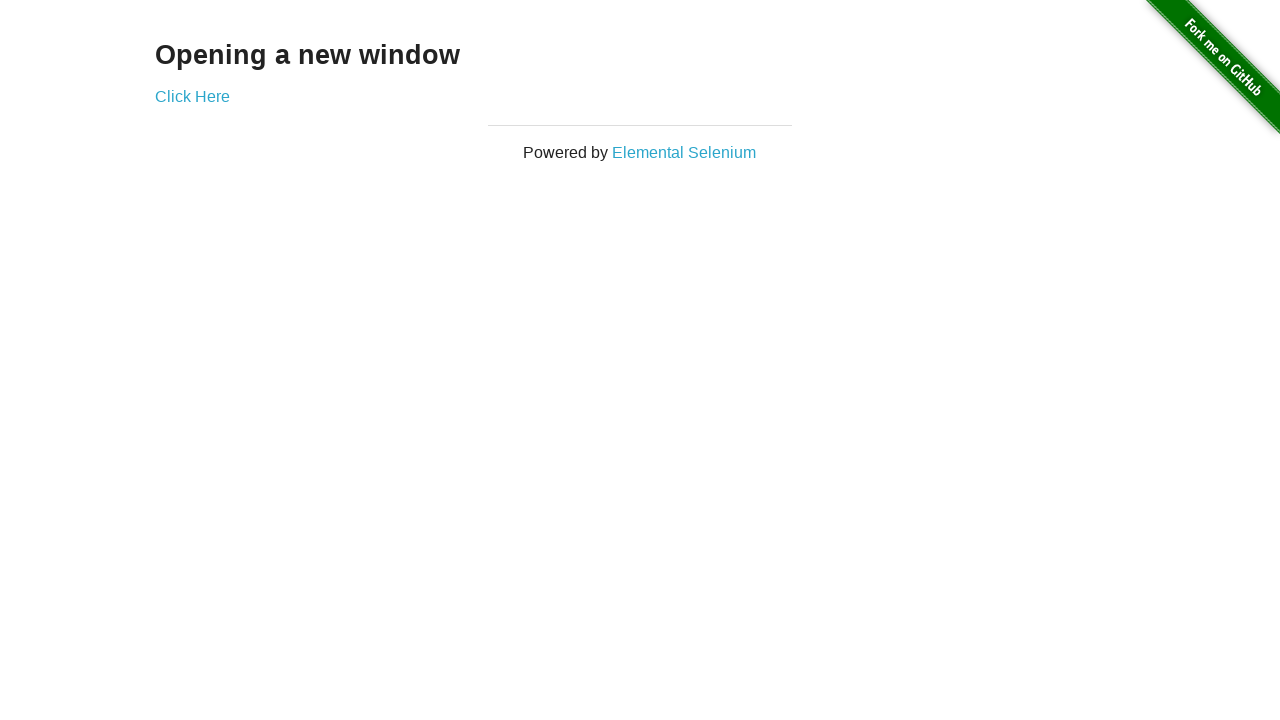